Tests a contact form submission by filling in title, details, name, phone number, and email fields, then clicking the submit button.

Starting URL: https://hotro.hasaki.vn/lien-he.html

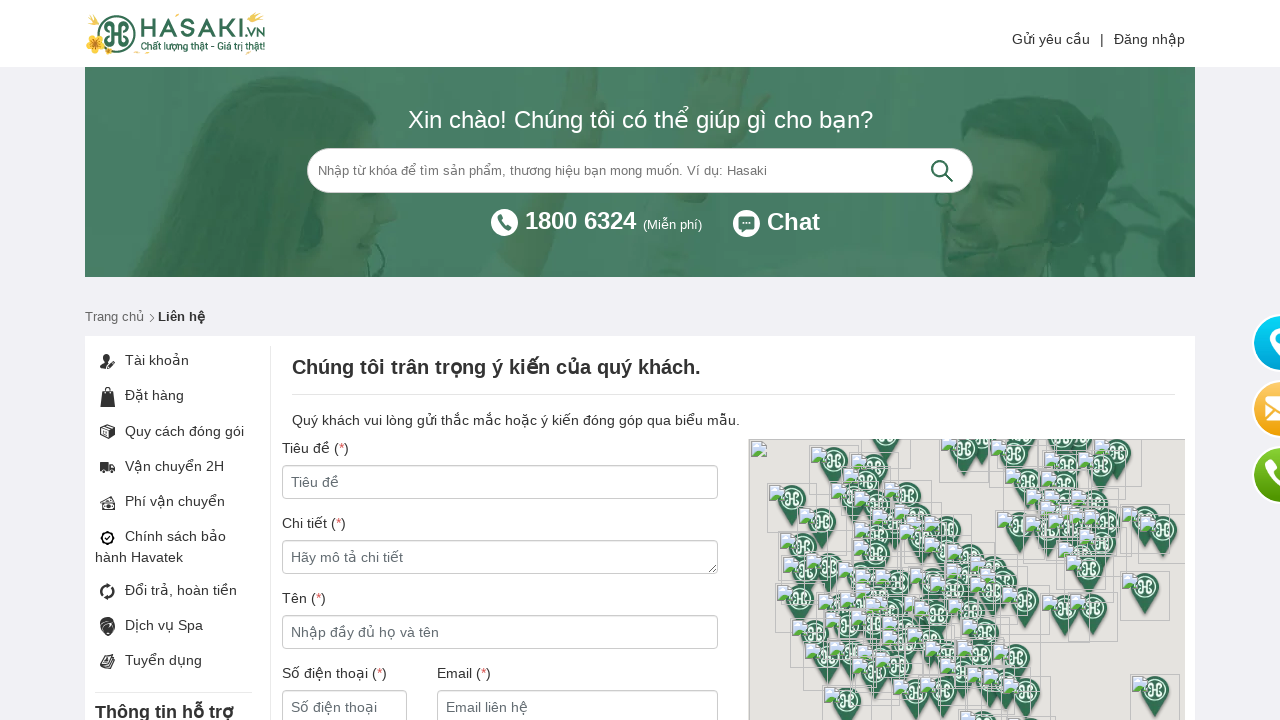

Filled contact title field with 'Yêu cầu hỗ trợ sản phẩm' on #contact_title
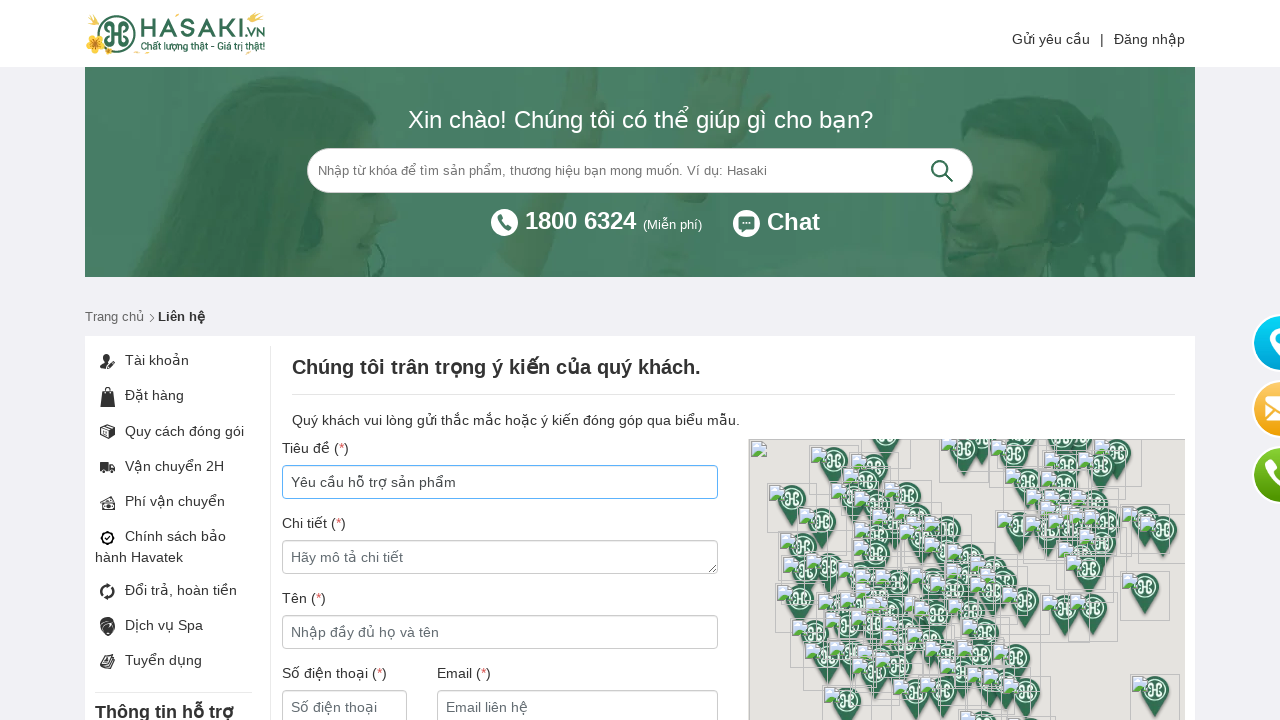

Filled contact details field with product return policy inquiry on #contact_detail
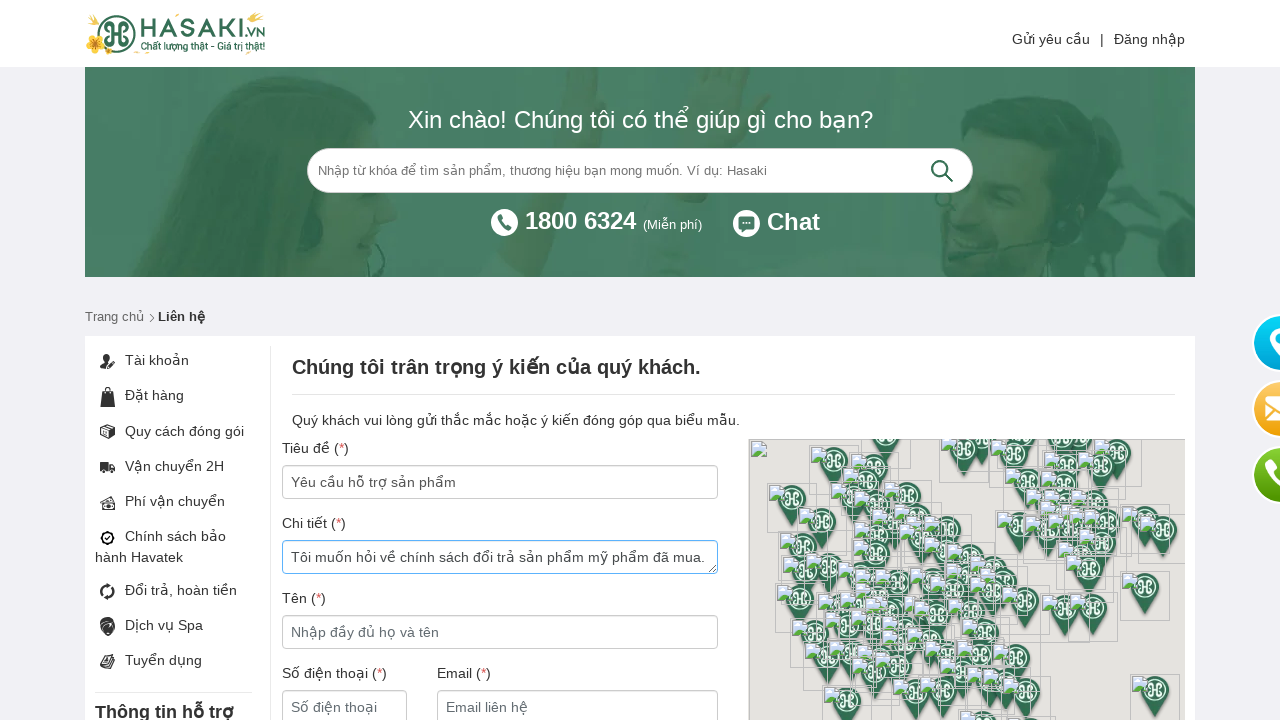

Filled full name field with 'Nguyen Van Minh' on #contact_fullname
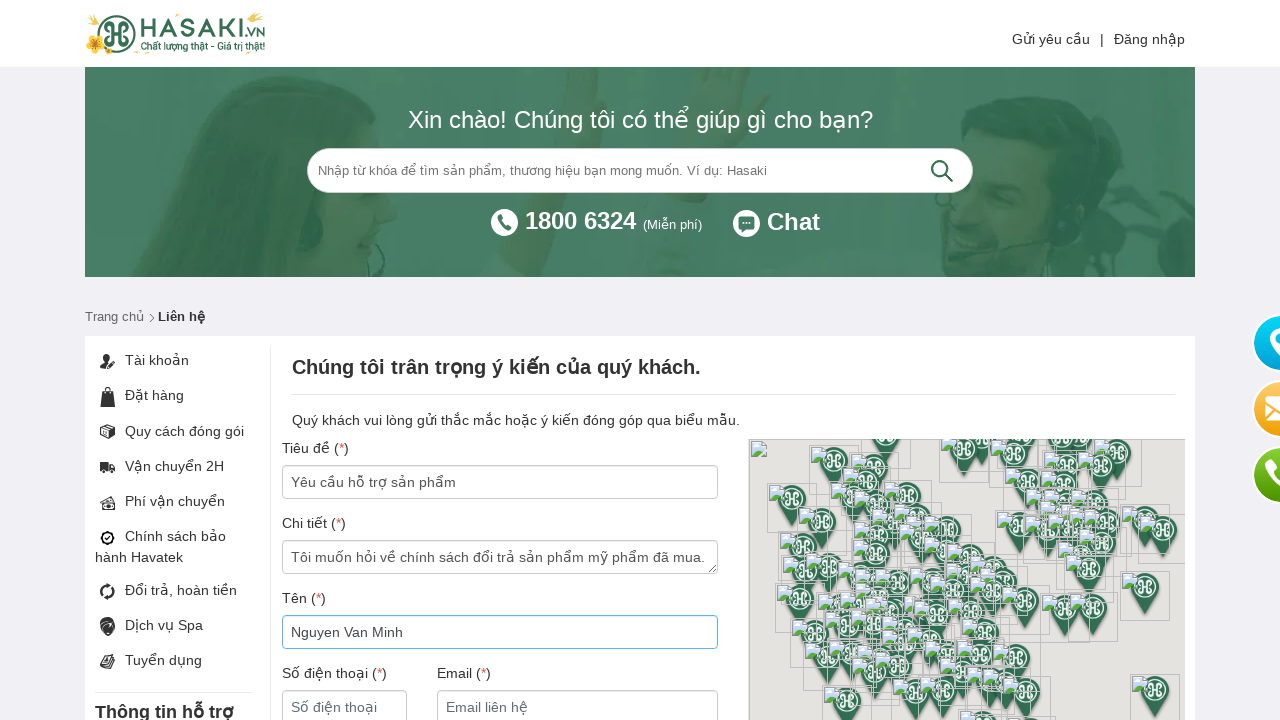

Filled phone number field with '0912345678' on #contact_phone
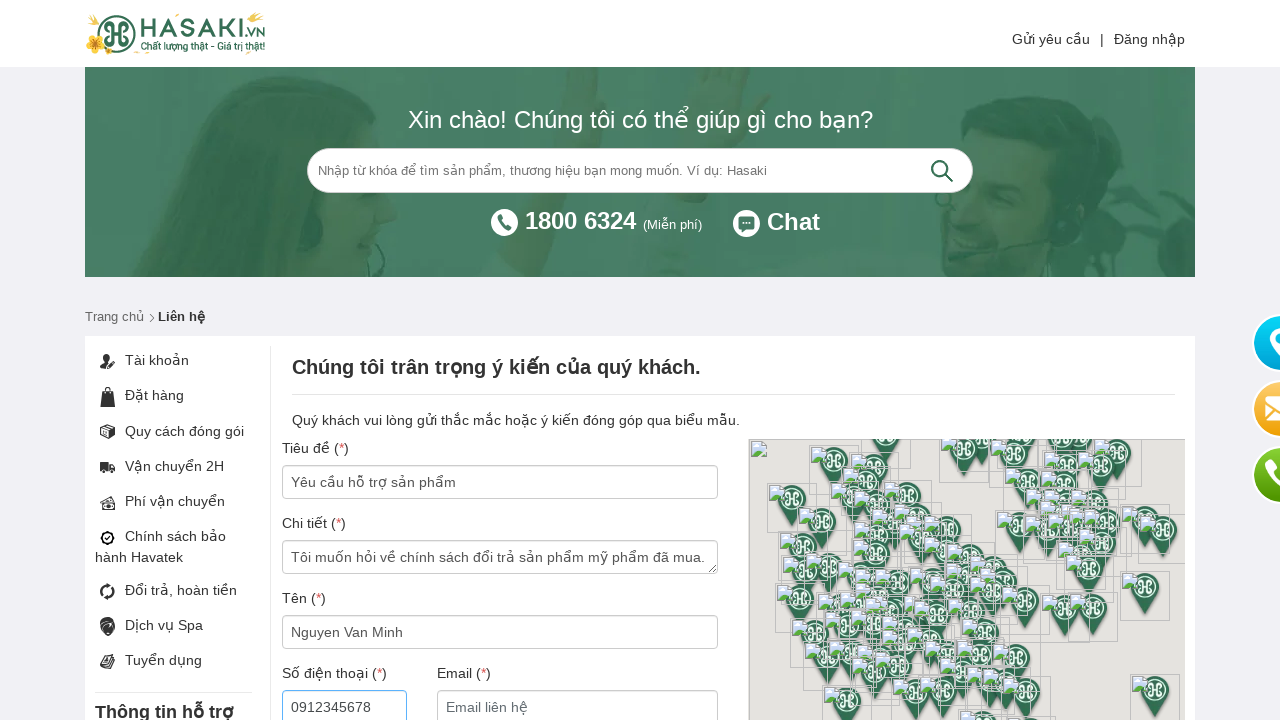

Filled email field with 'nguyenvanminh@example.com' on #contact_email
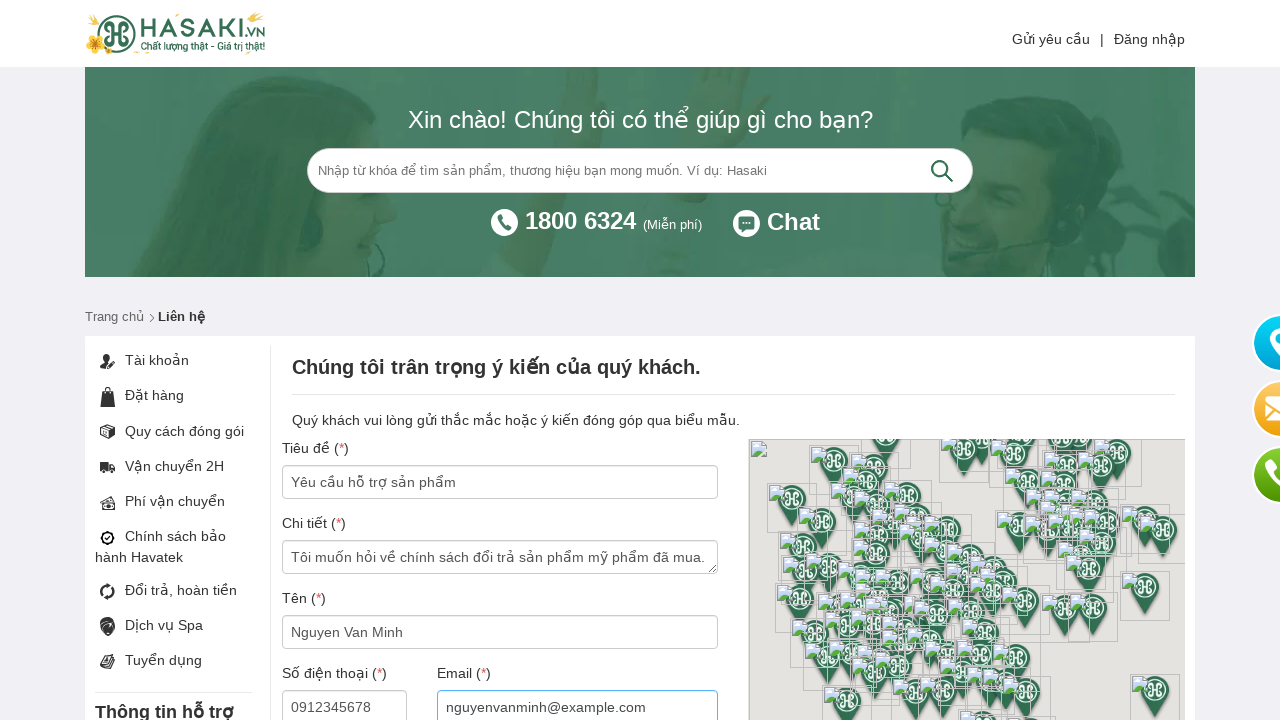

Clicked submit button to submit contact form at (335, 360) on #submit
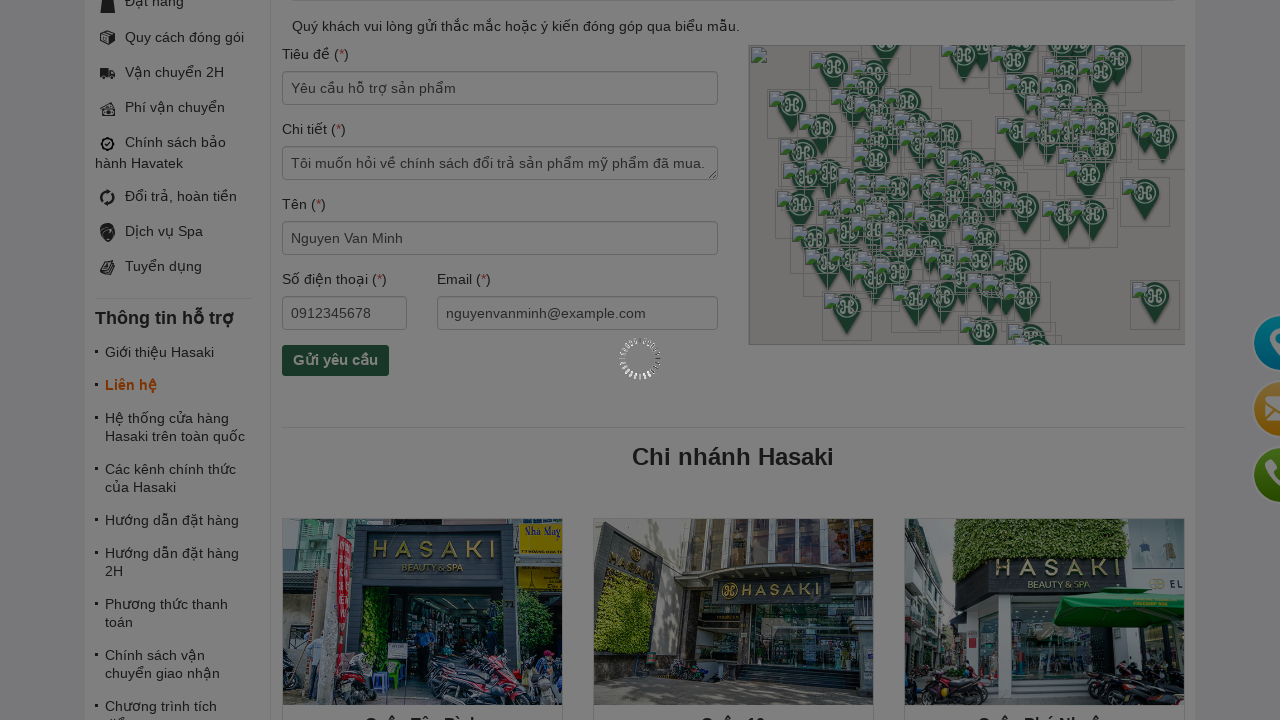

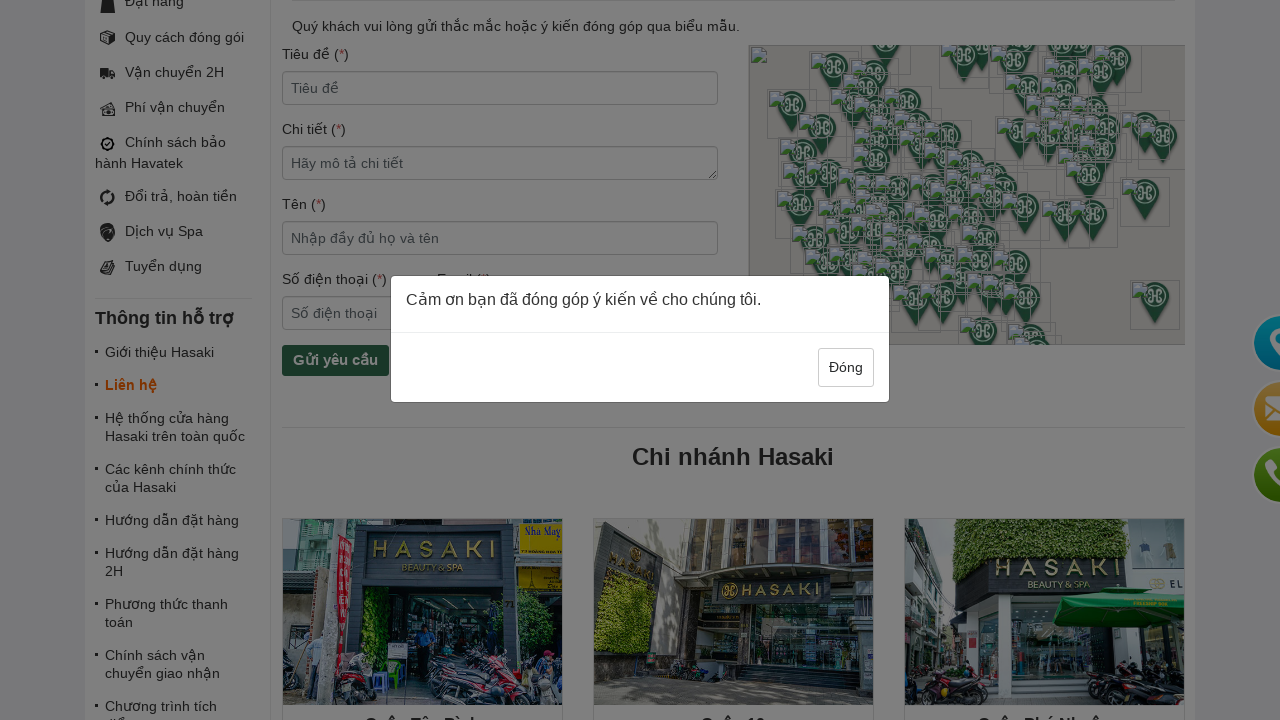